Tests right click (context click) functionality by performing a right click on a button and verifying the result message

Starting URL: https://demoqa.com/buttons

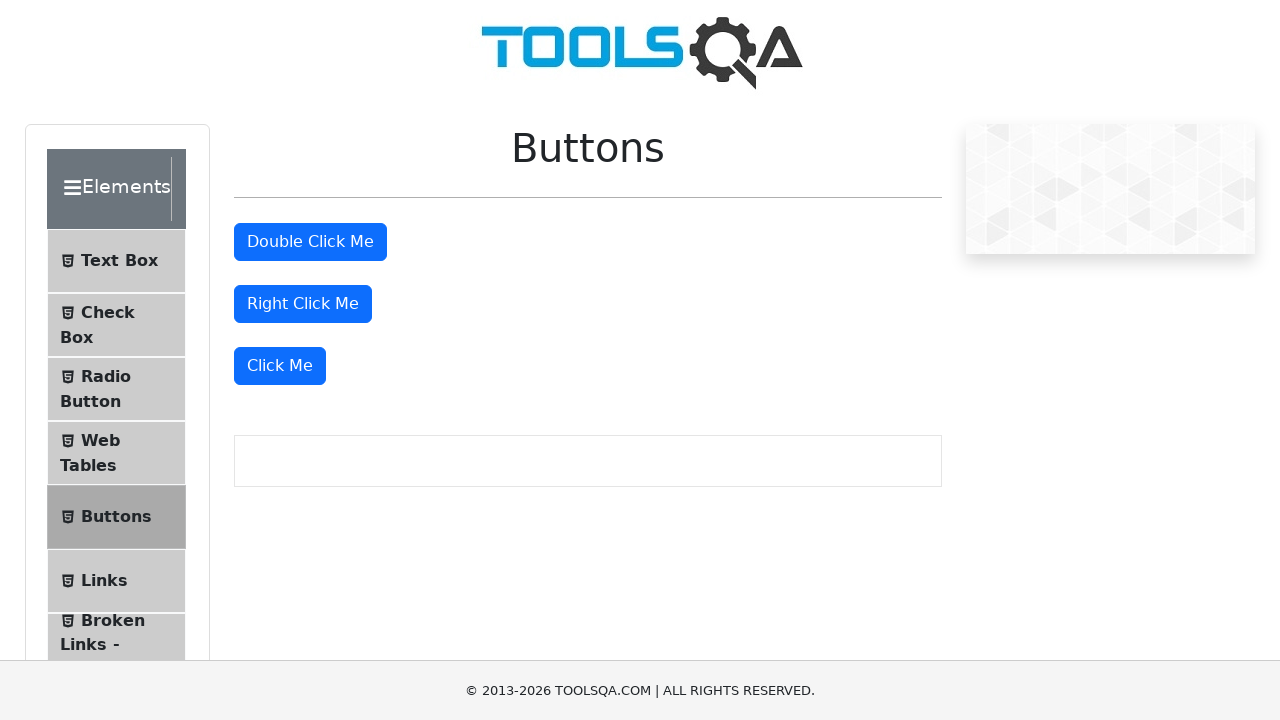

Right click button element loaded
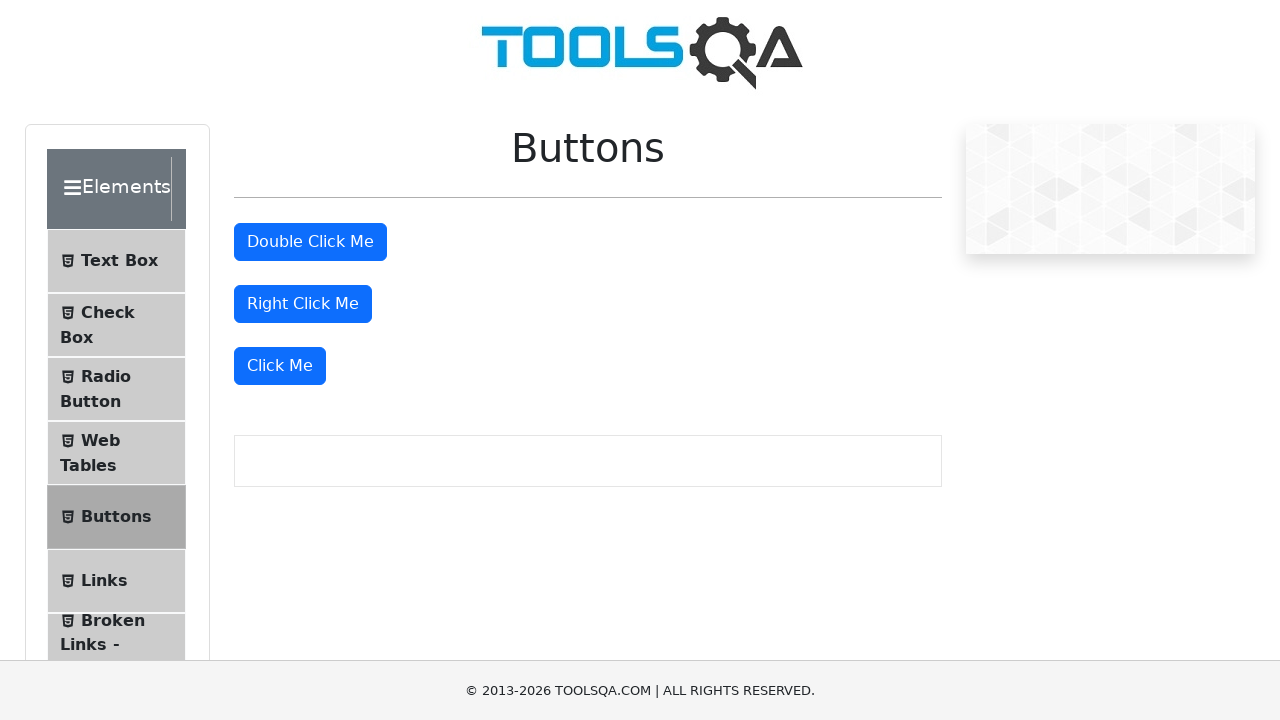

Performed right click on button at (303, 304) on #rightClickBtn
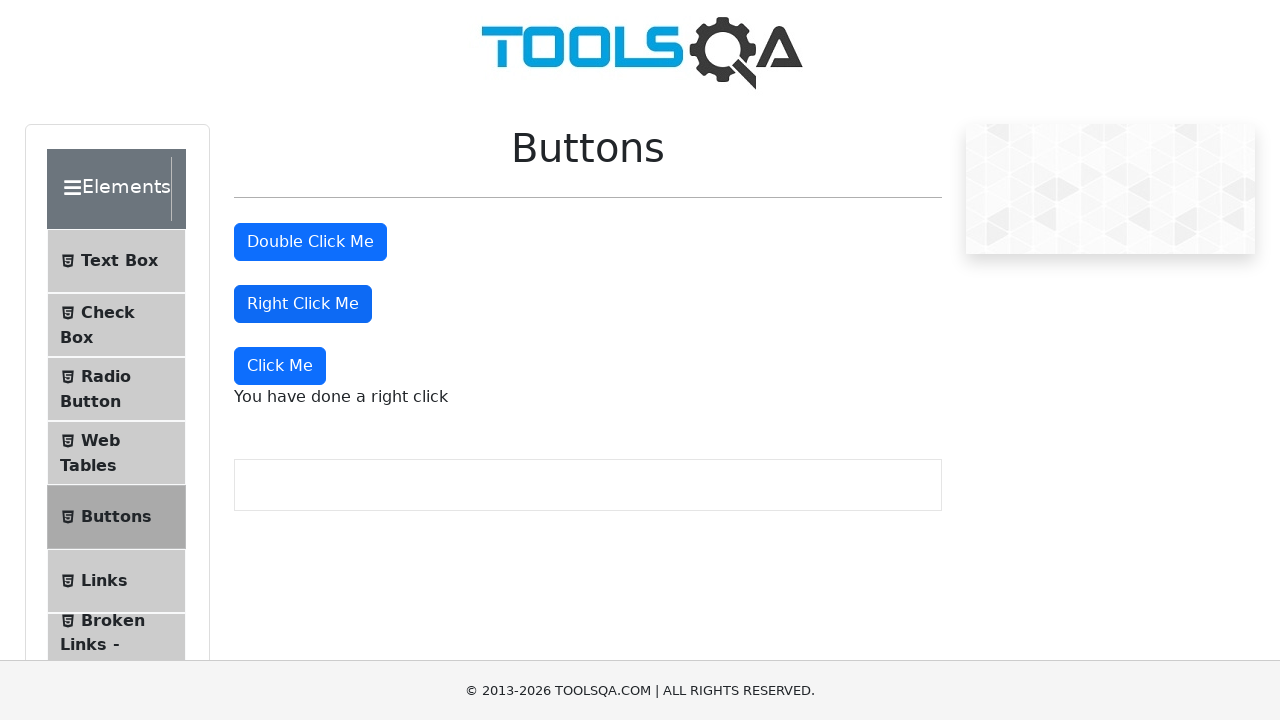

Right click confirmation message appeared
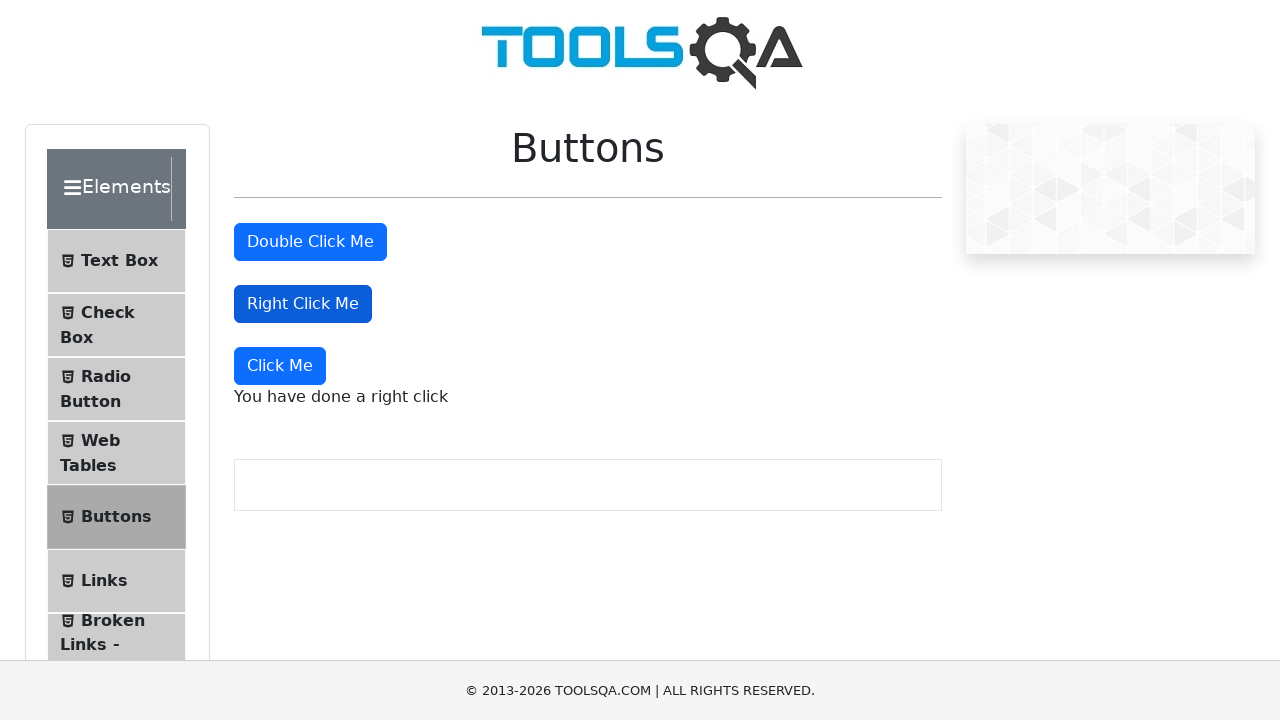

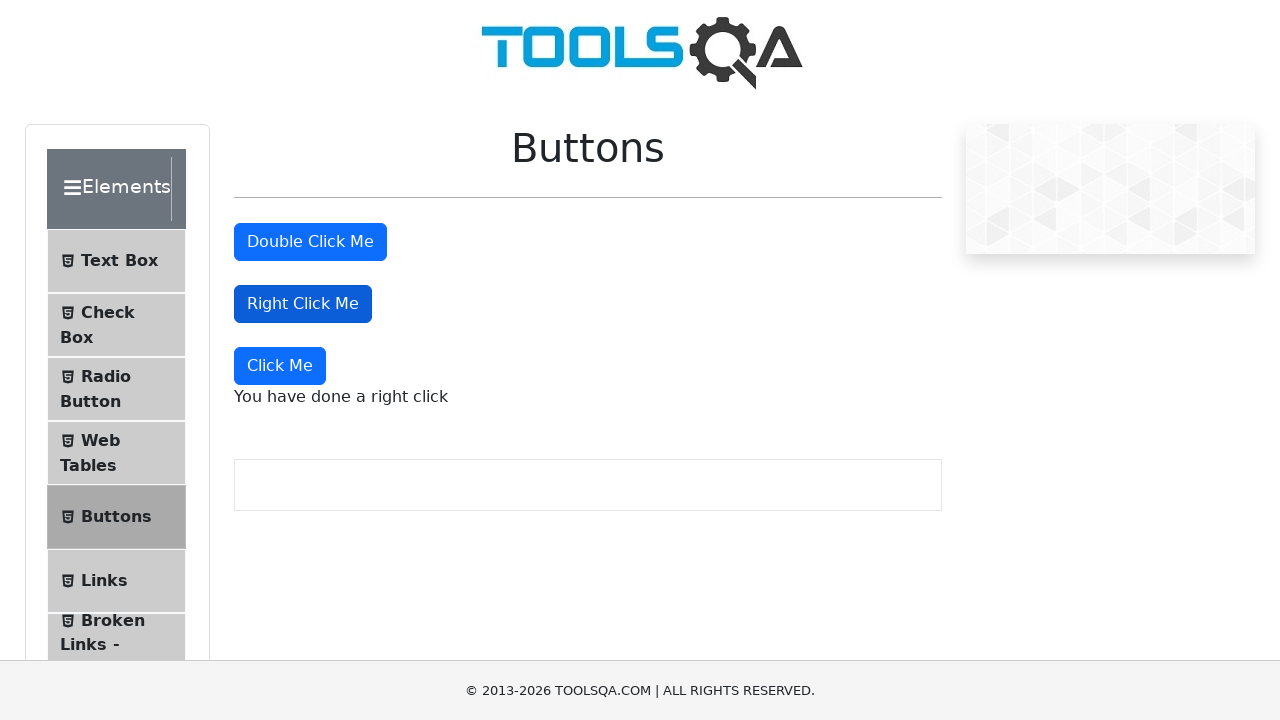